Tests that clicking the login button opens the login modal

Starting URL: https://www.demoblaze.com/

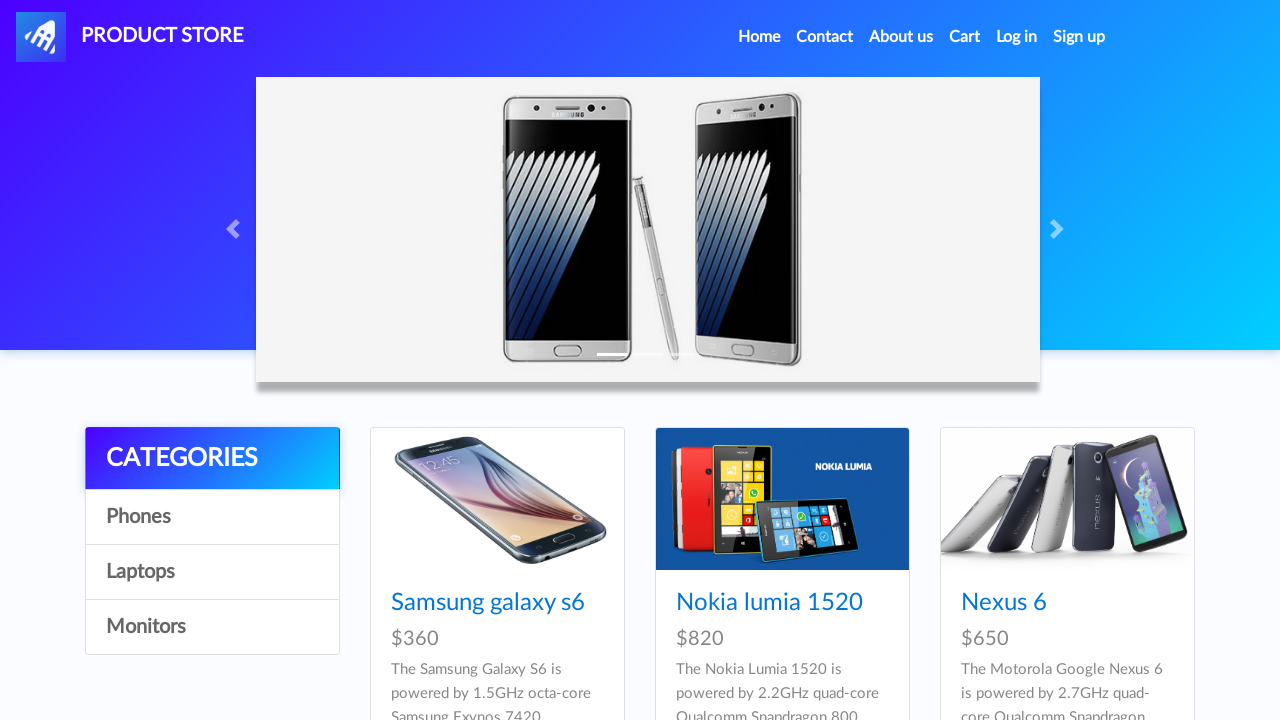

Clicked login button at (1017, 37) on #login2
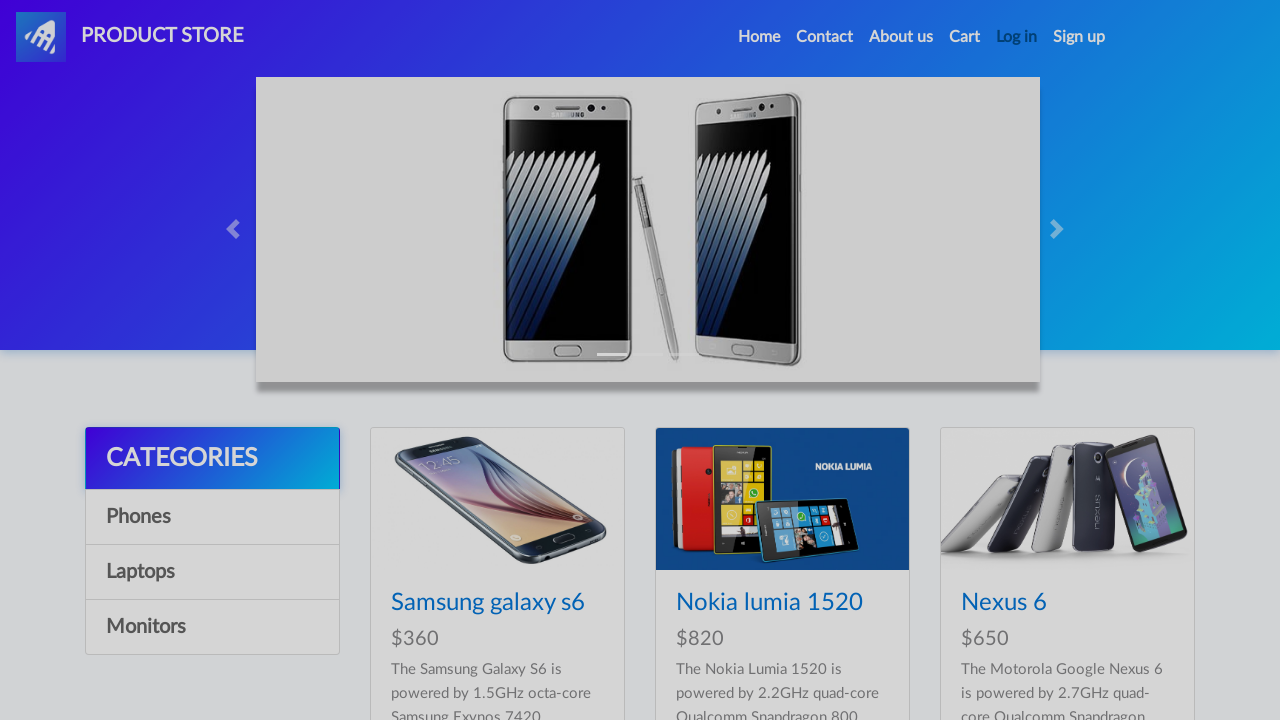

Login modal appeared
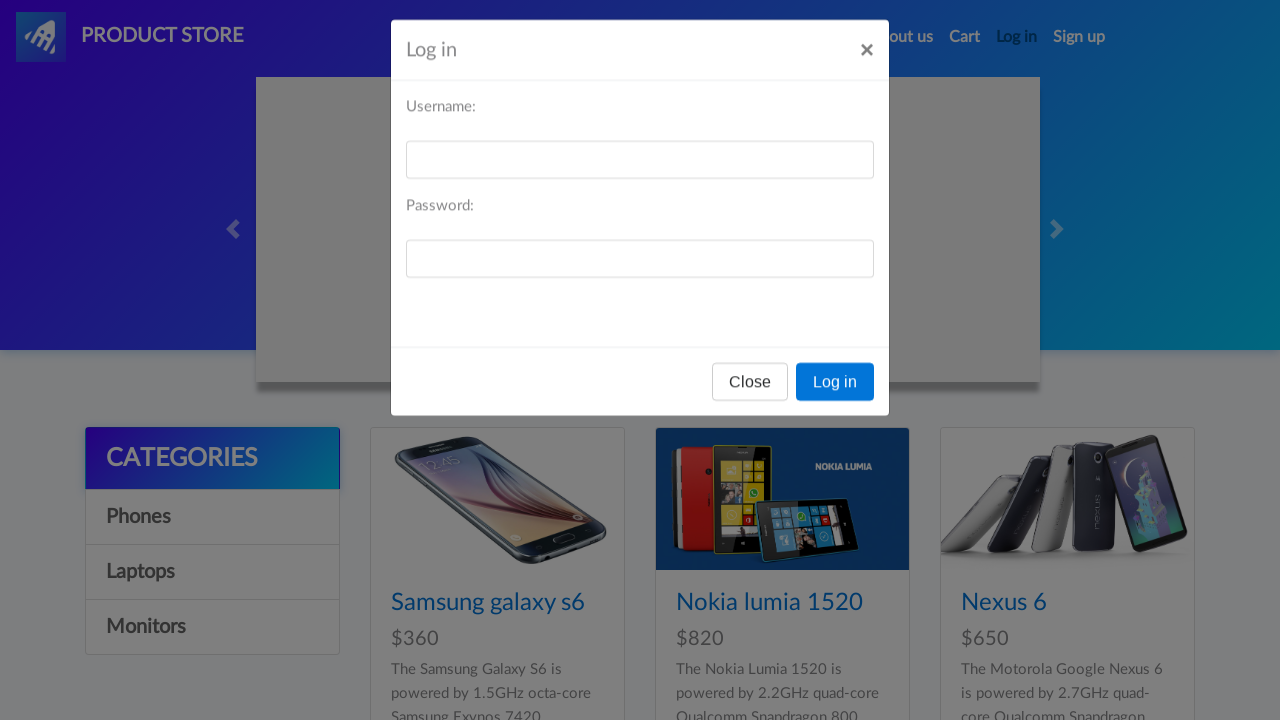

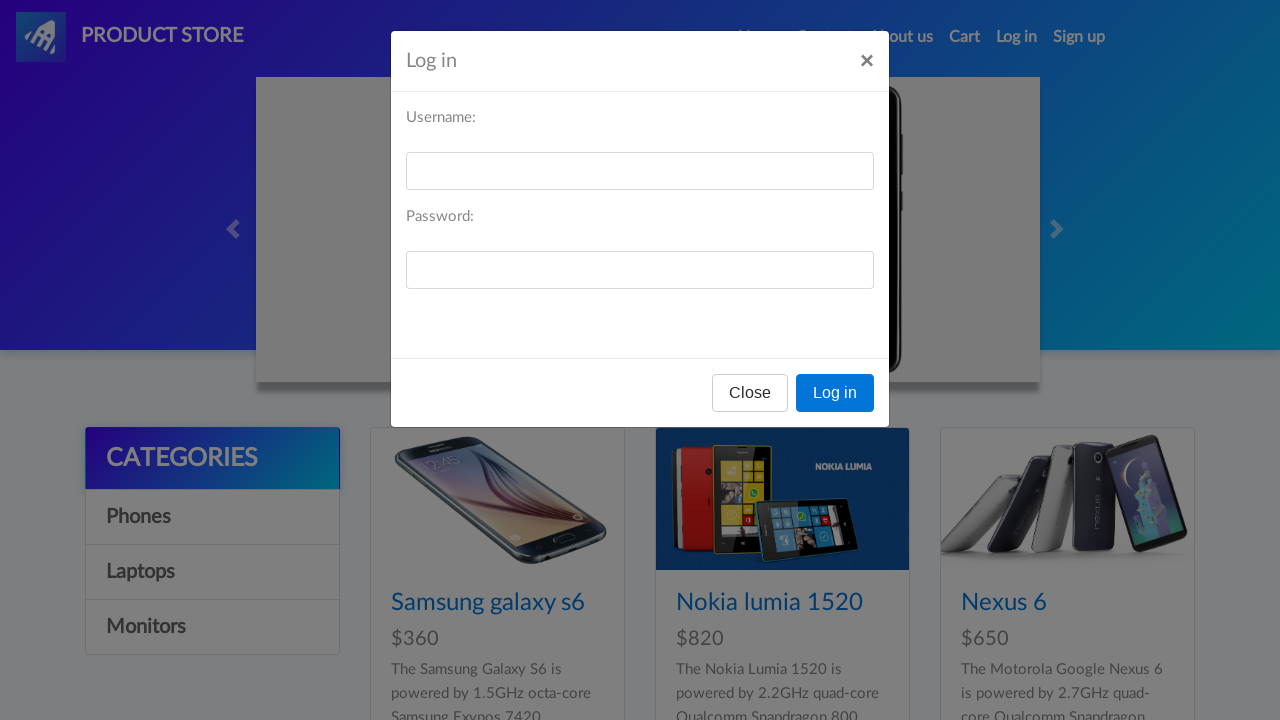